Tests dropdown selection functionality by reading two numbers from the page, calculating their sum, selecting the corresponding value from a dropdown, and submitting the form.

Starting URL: http://suninjuly.github.io/selects1.html

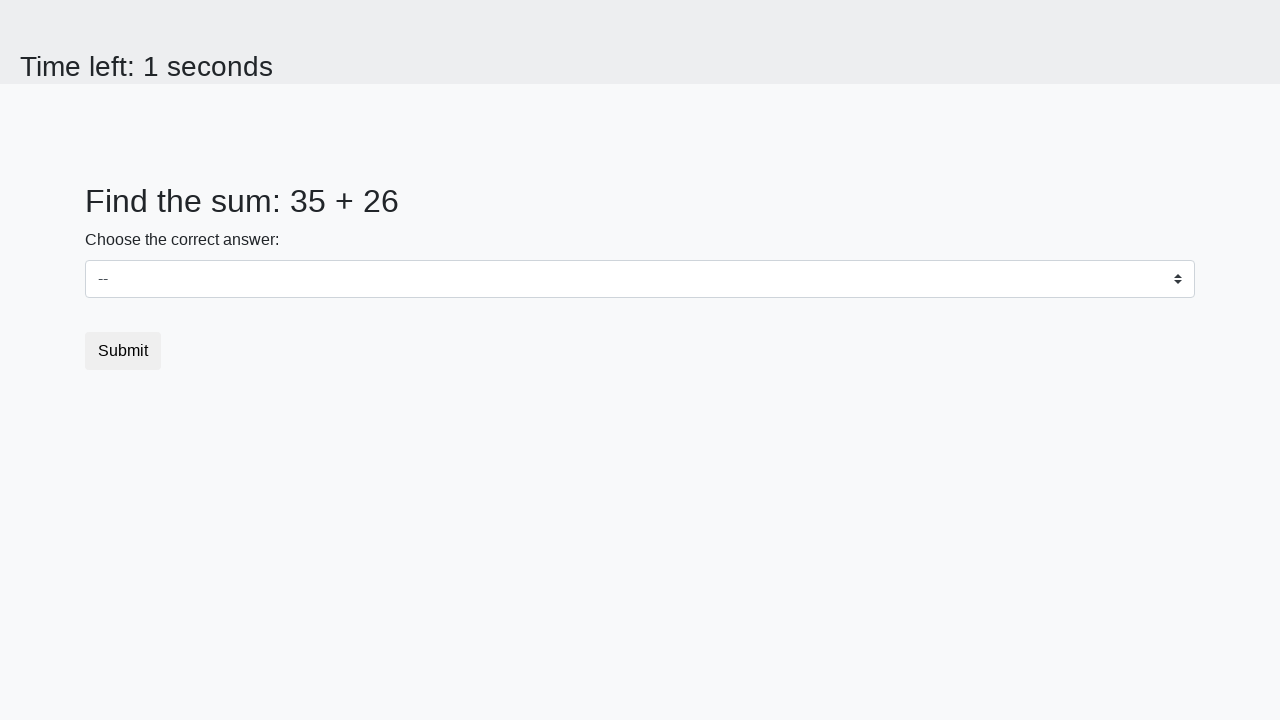

Read first number from page
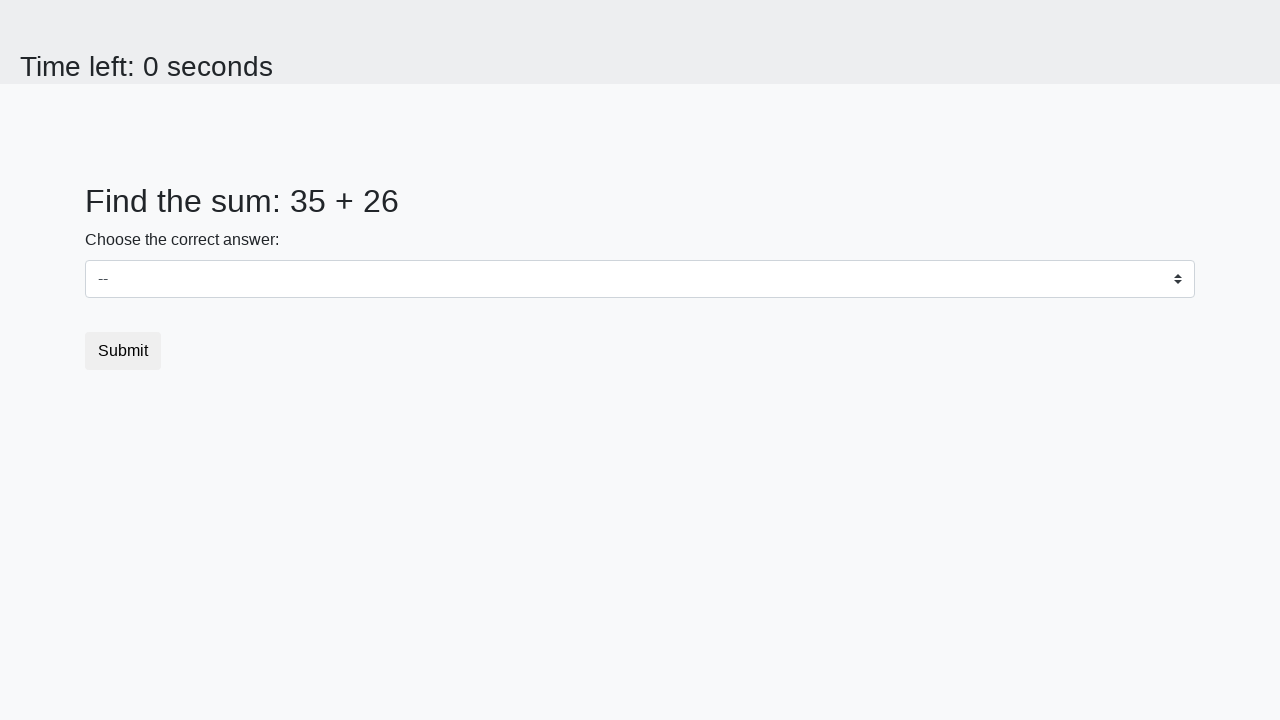

Read second number from page
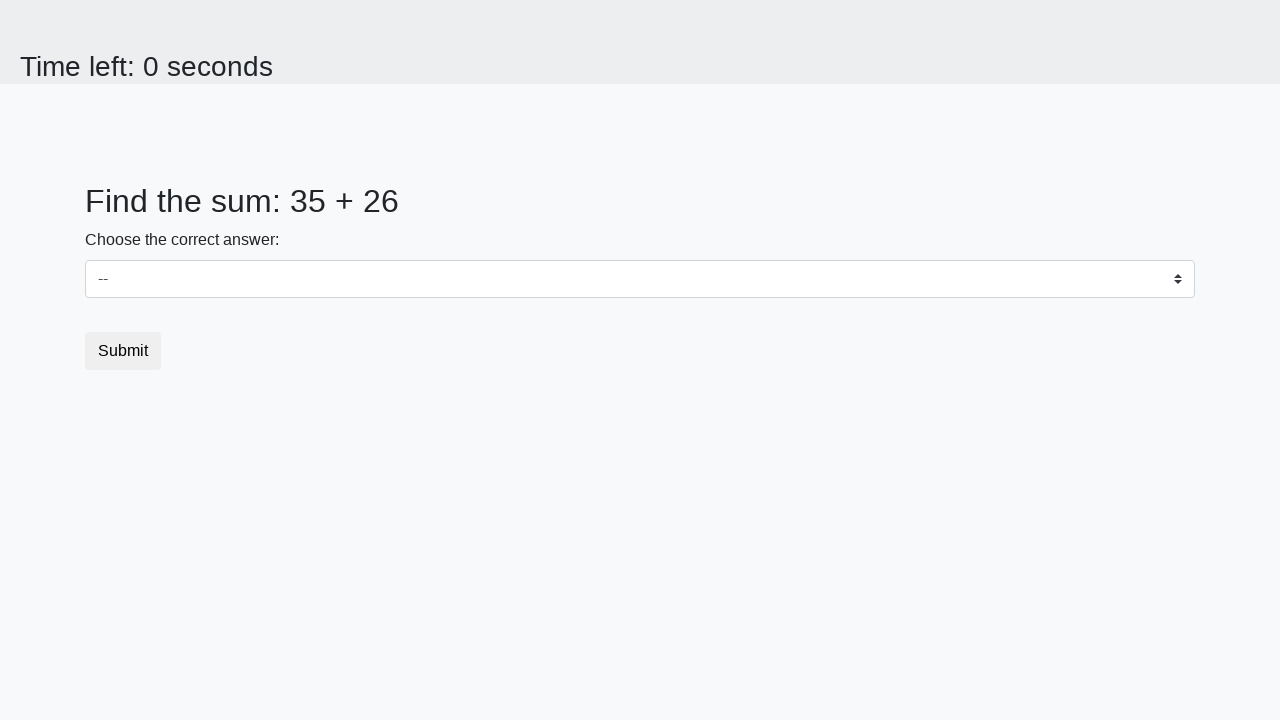

Calculated sum: 35 + 26 = 61
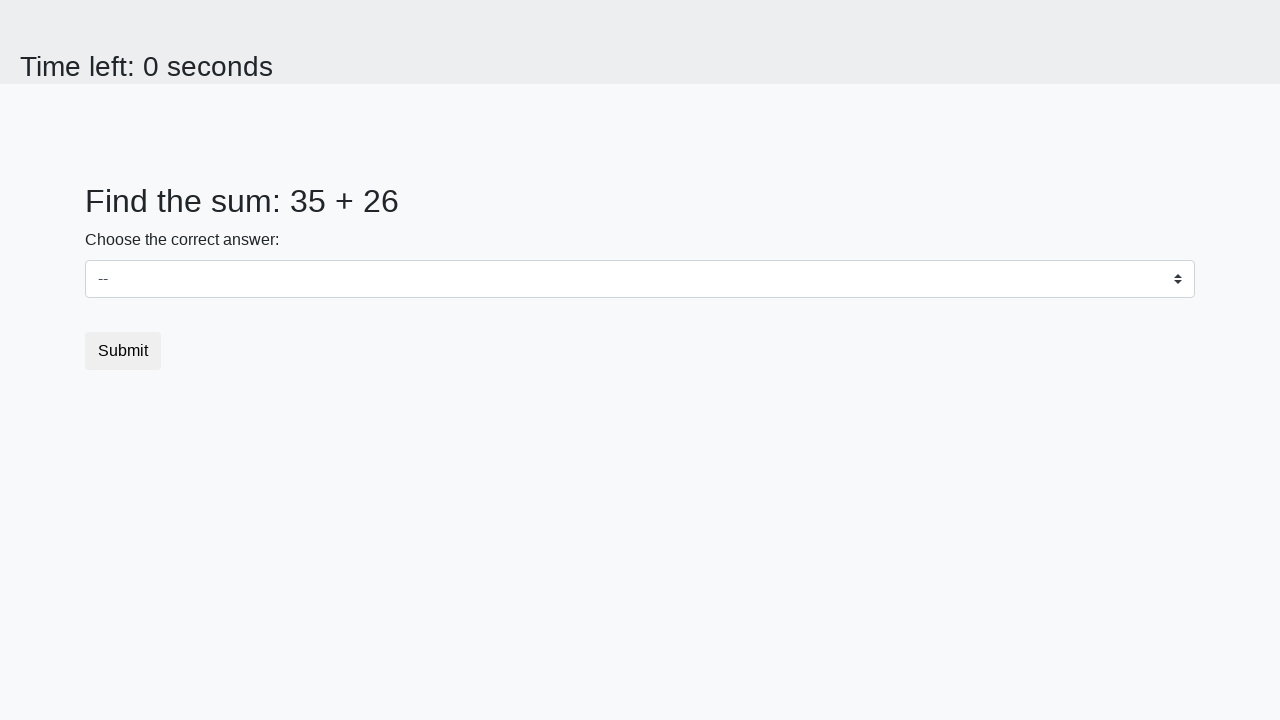

Selected value '61' from dropdown on #dropdown
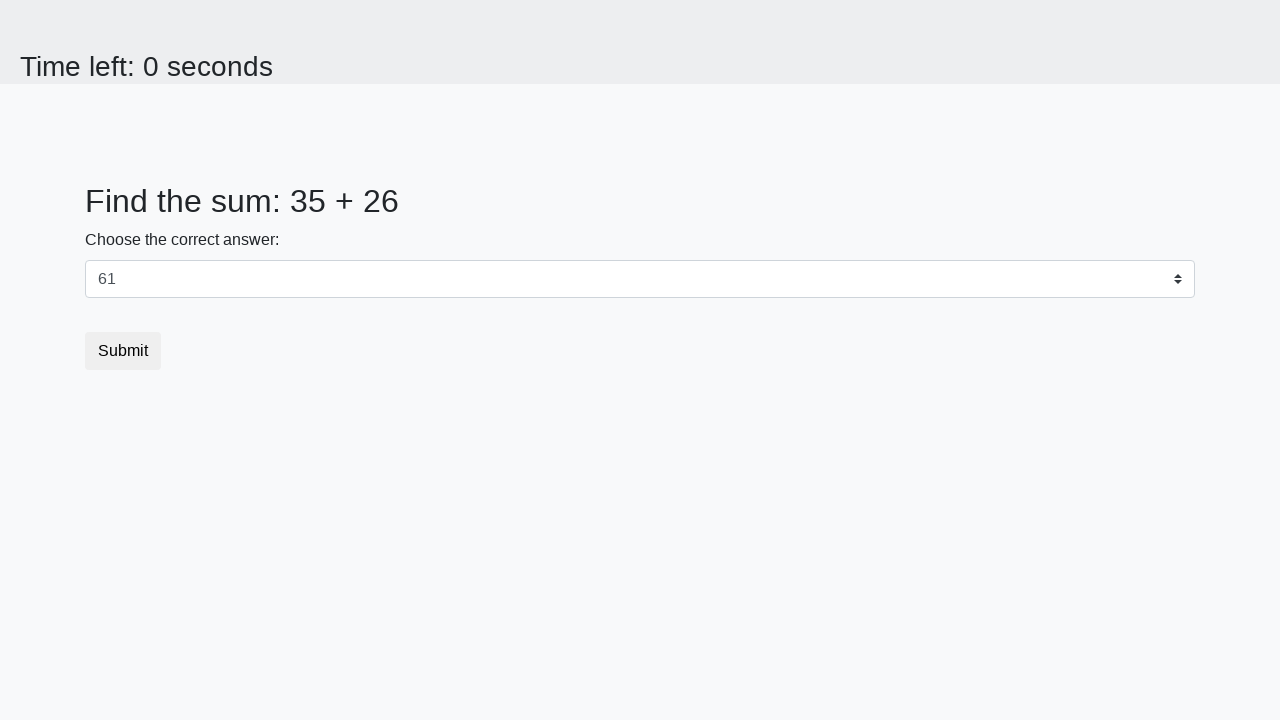

Clicked submit button at (123, 351) on .btn.btn-default
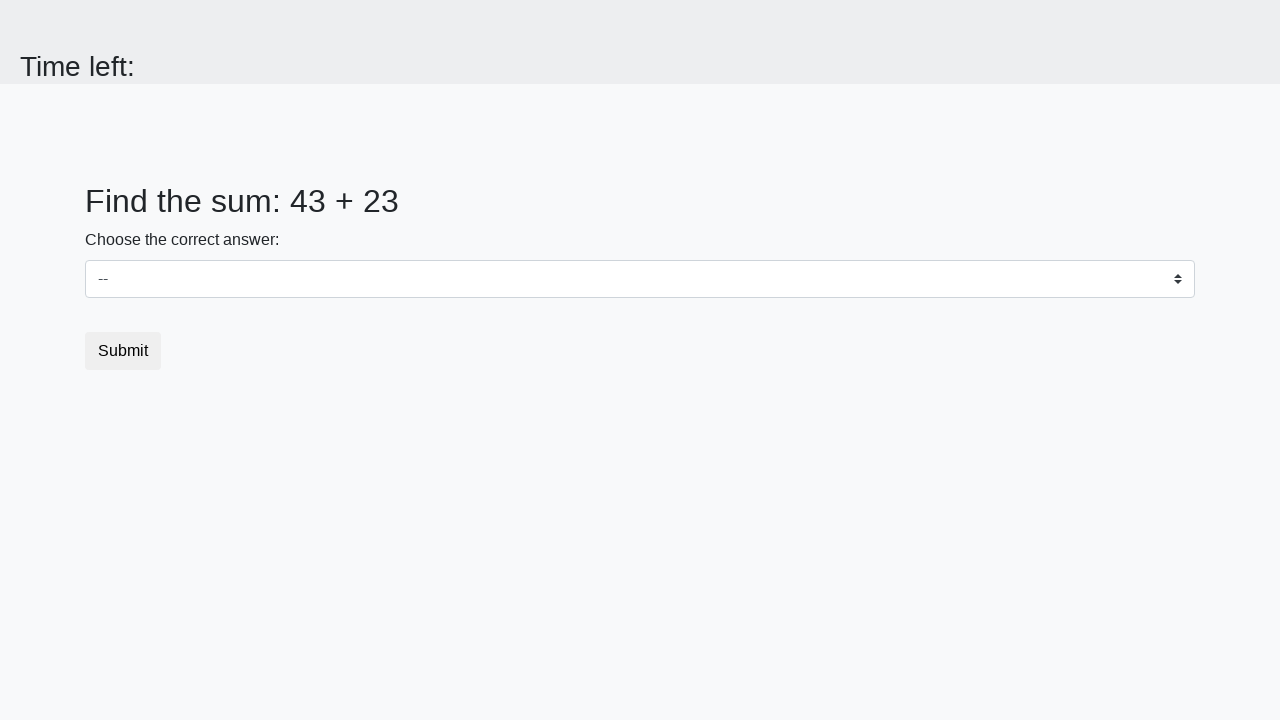

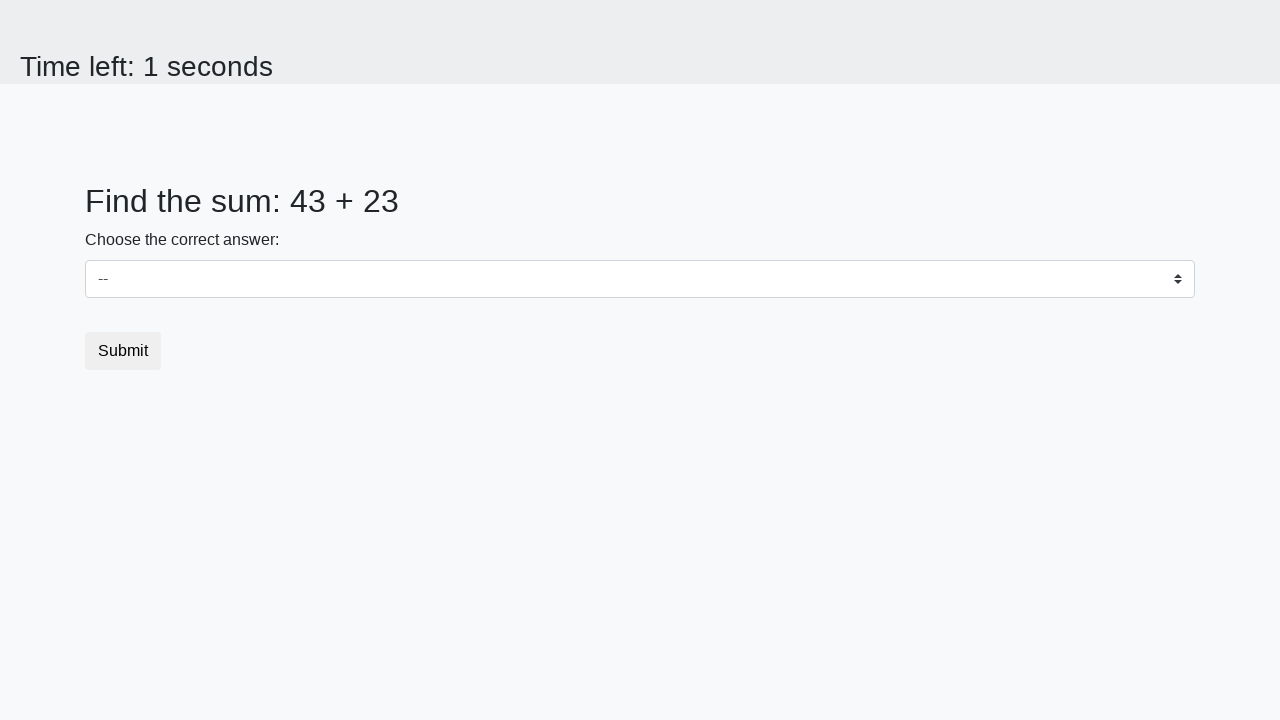